Tests drag and drop functionality by dragging column A to column B position

Starting URL: https://the-internet.herokuapp.com/

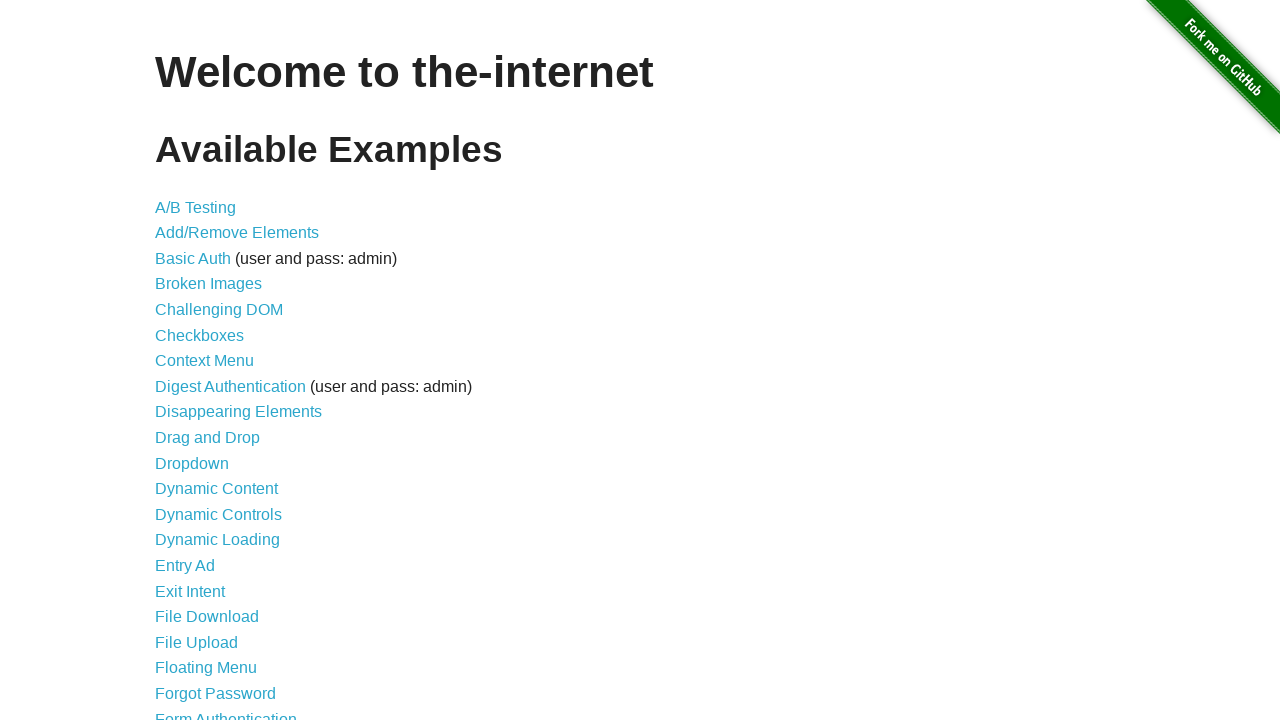

Clicked on Drag and Drop link at (208, 438) on text=Drag and Drop
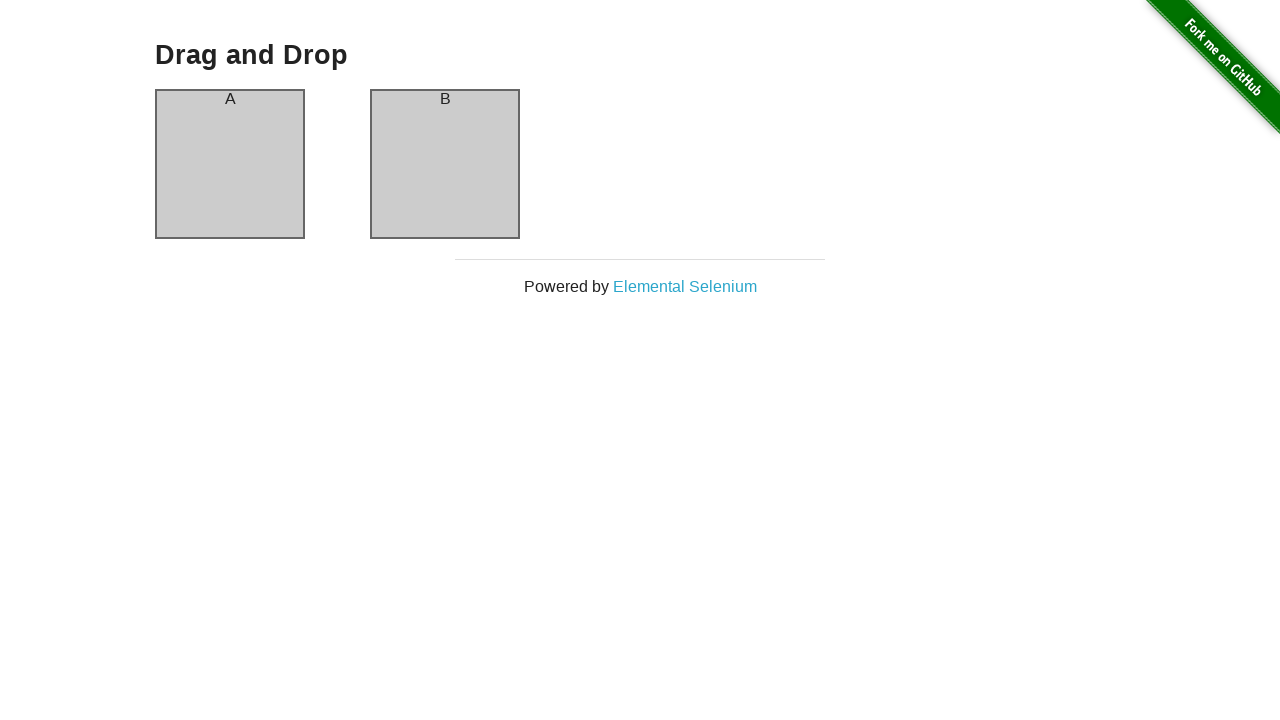

Dragged column A to column B position at (445, 164)
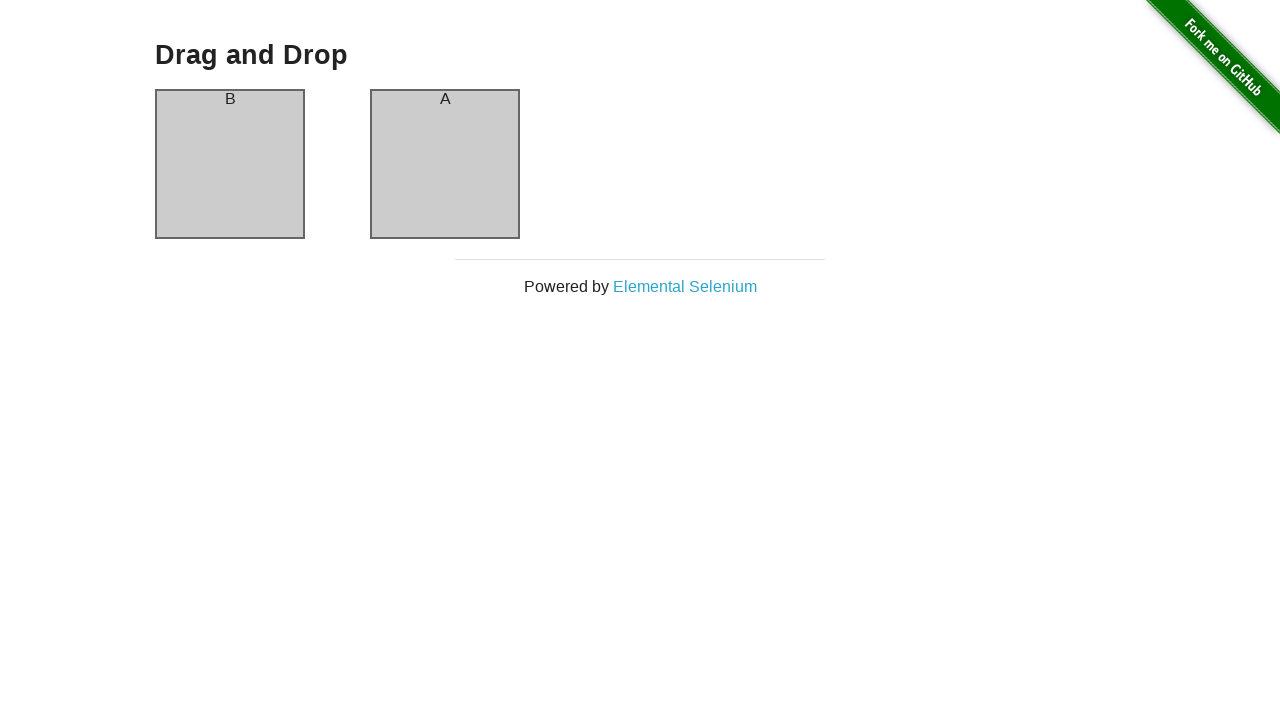

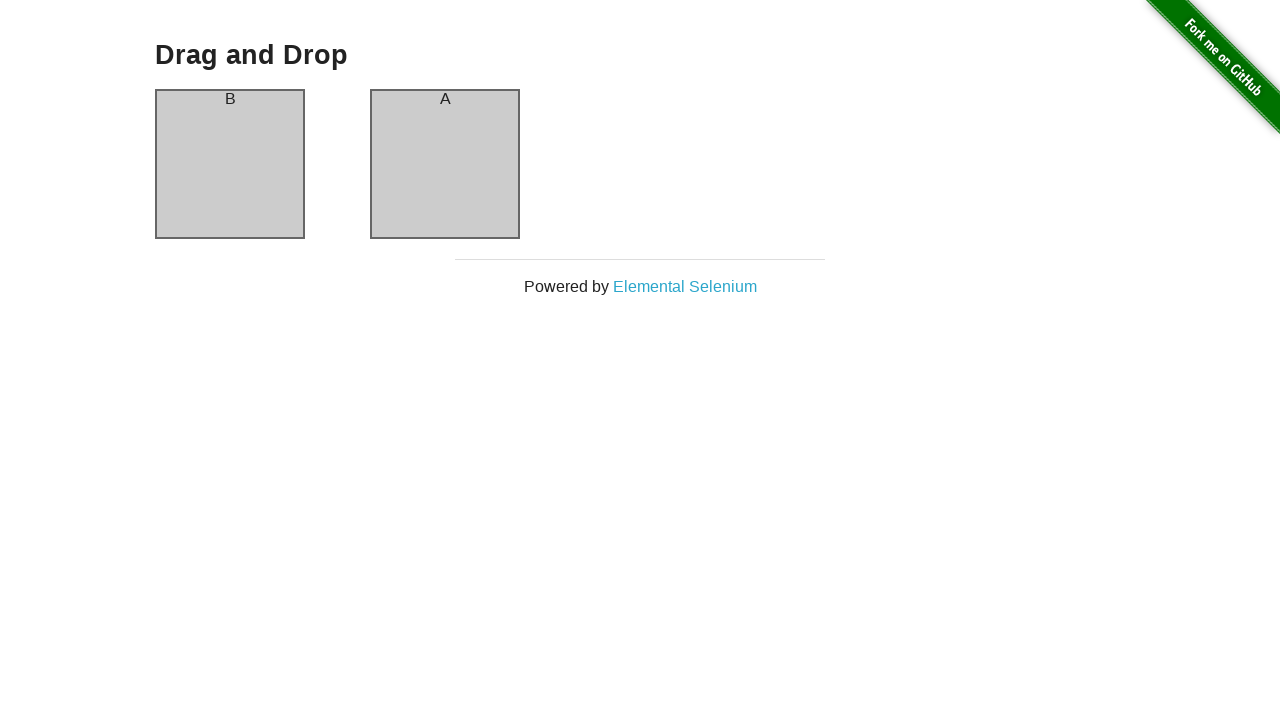